Tests basic alert handling by clicking a button to trigger an alert and accepting it

Starting URL: https://demo.automationtesting.in/Alerts.html

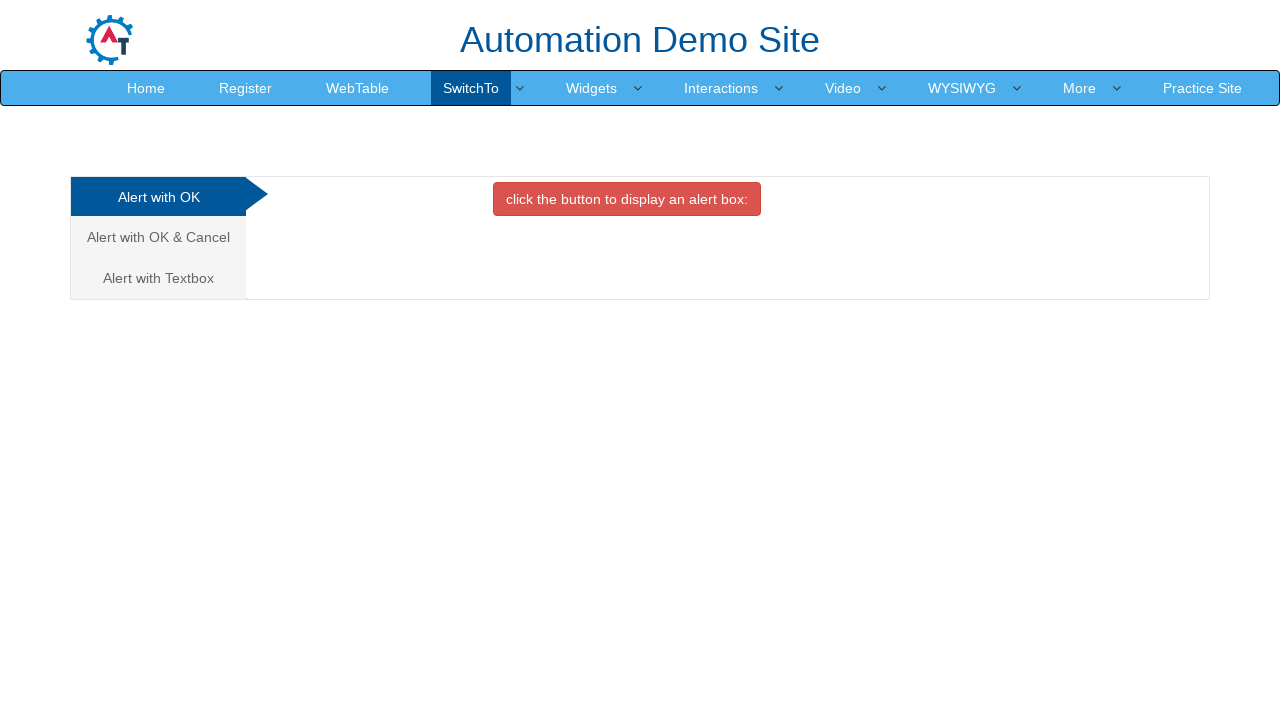

Clicked button to trigger alert at (627, 199) on xpath=//button[contains(text(),'click the button to display an  alert box:')]
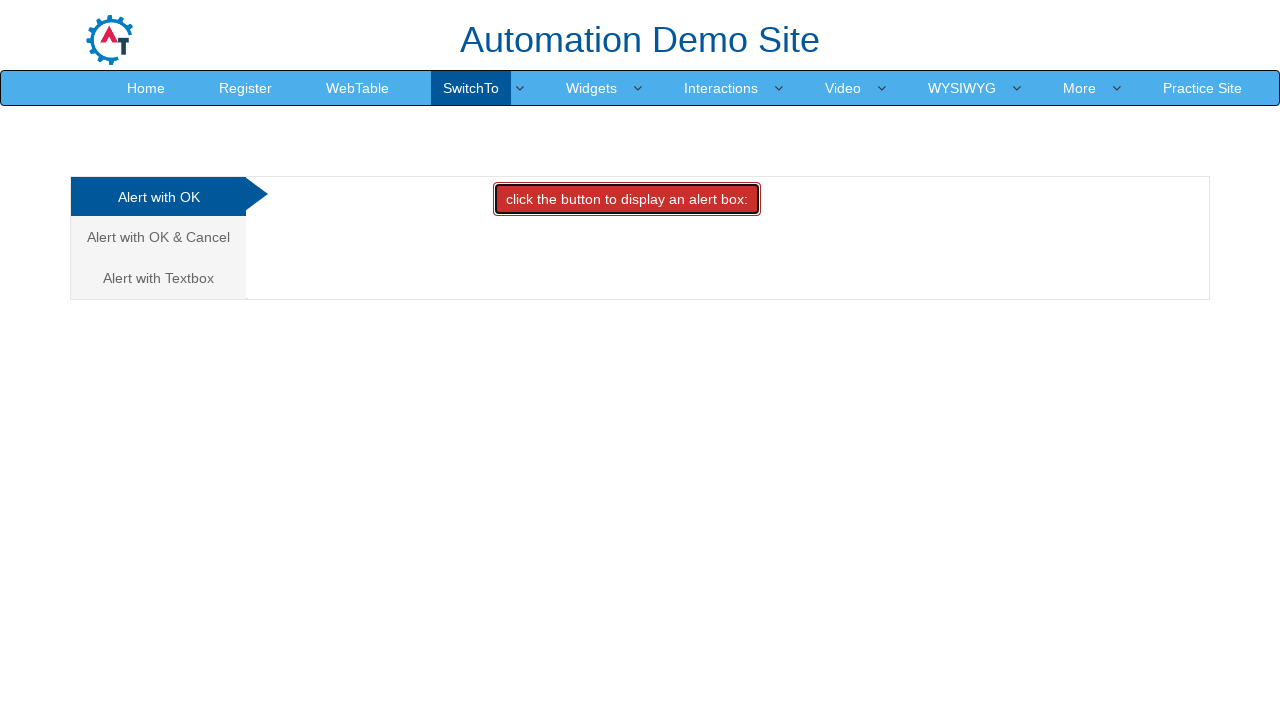

Set up dialog handler to accept alert
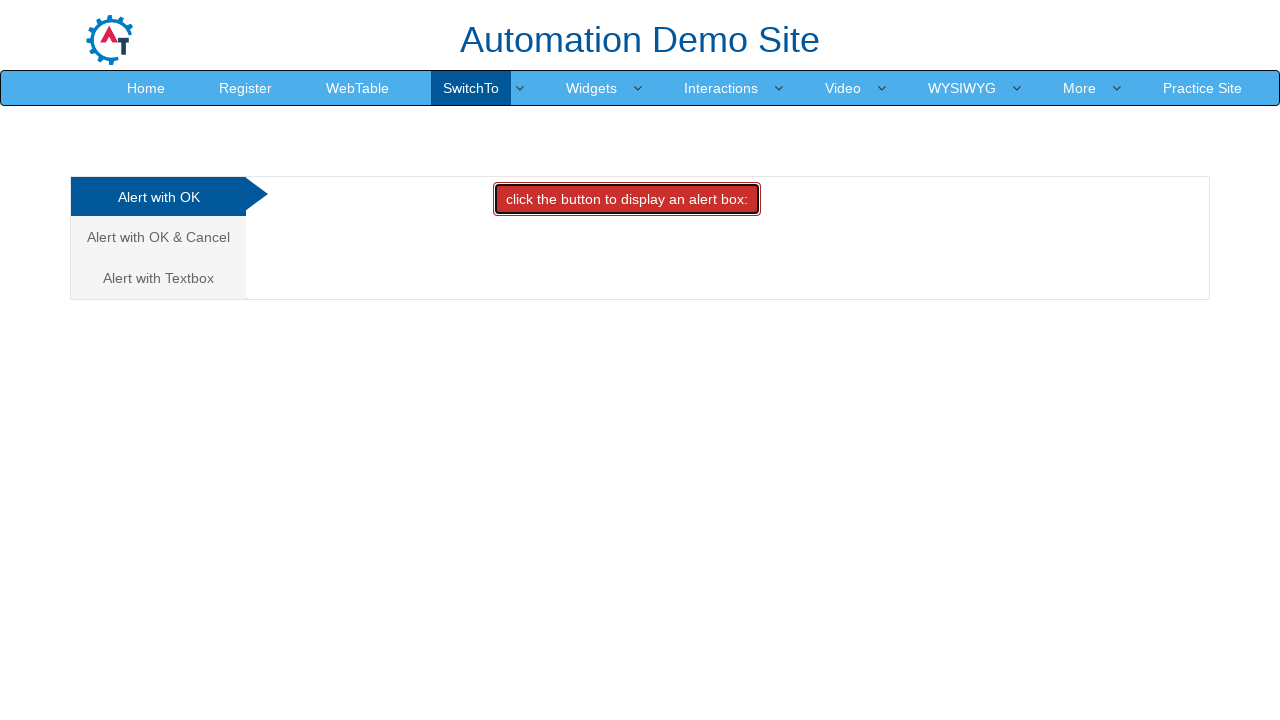

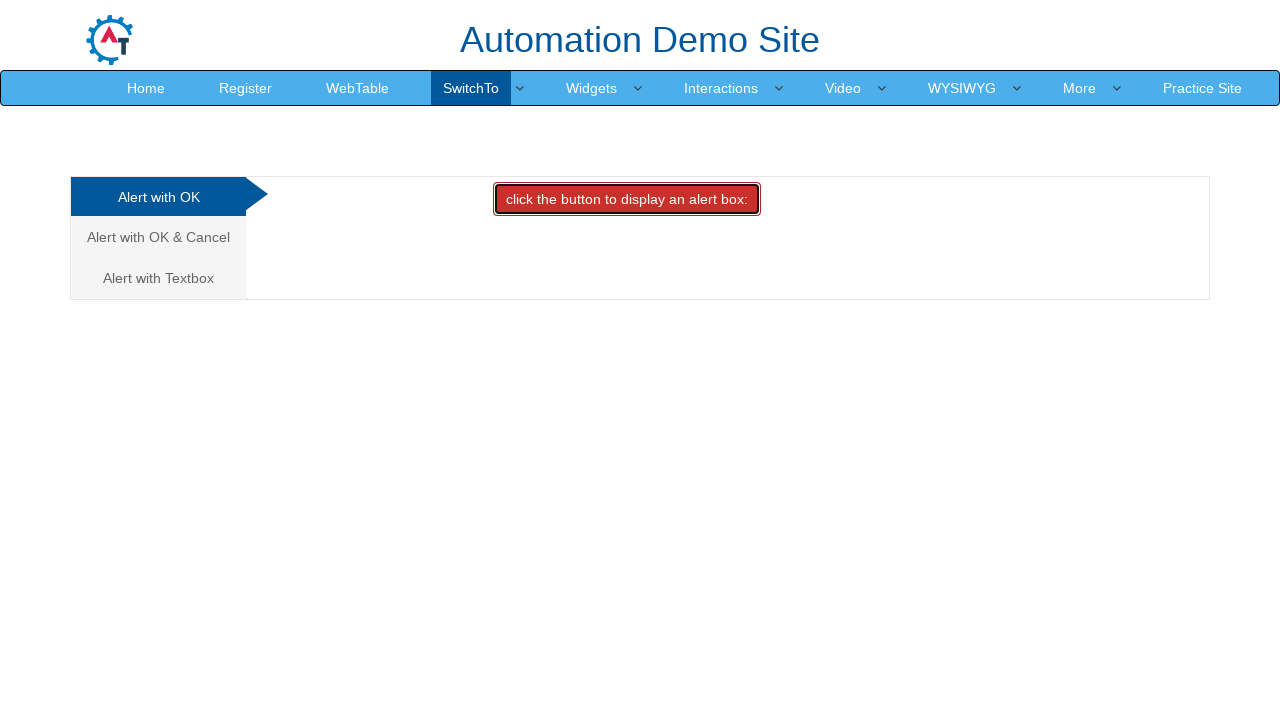